Navigates to an automation practice page and verifies that radio button elements are displayed on the page by iterating through them.

Starting URL: https://rahulshettyacademy.com/AutomationPractice/

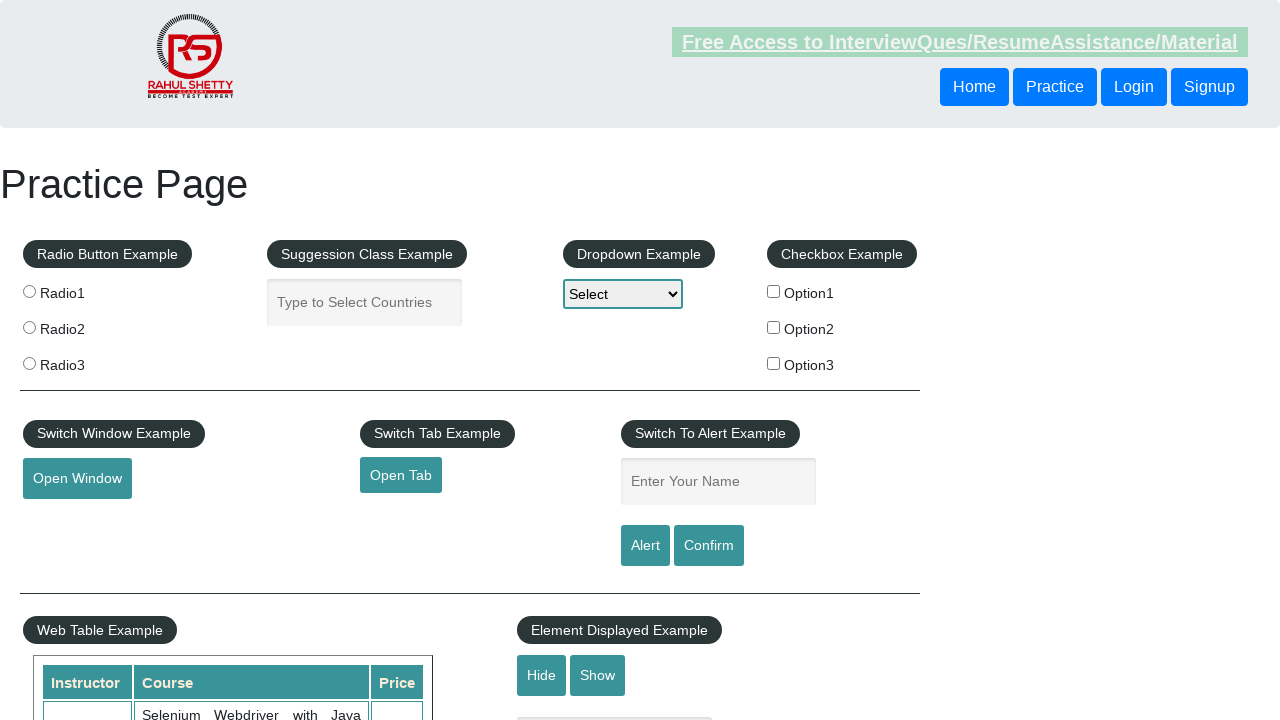

Navigated to Rahul Shetty Academy automation practice page
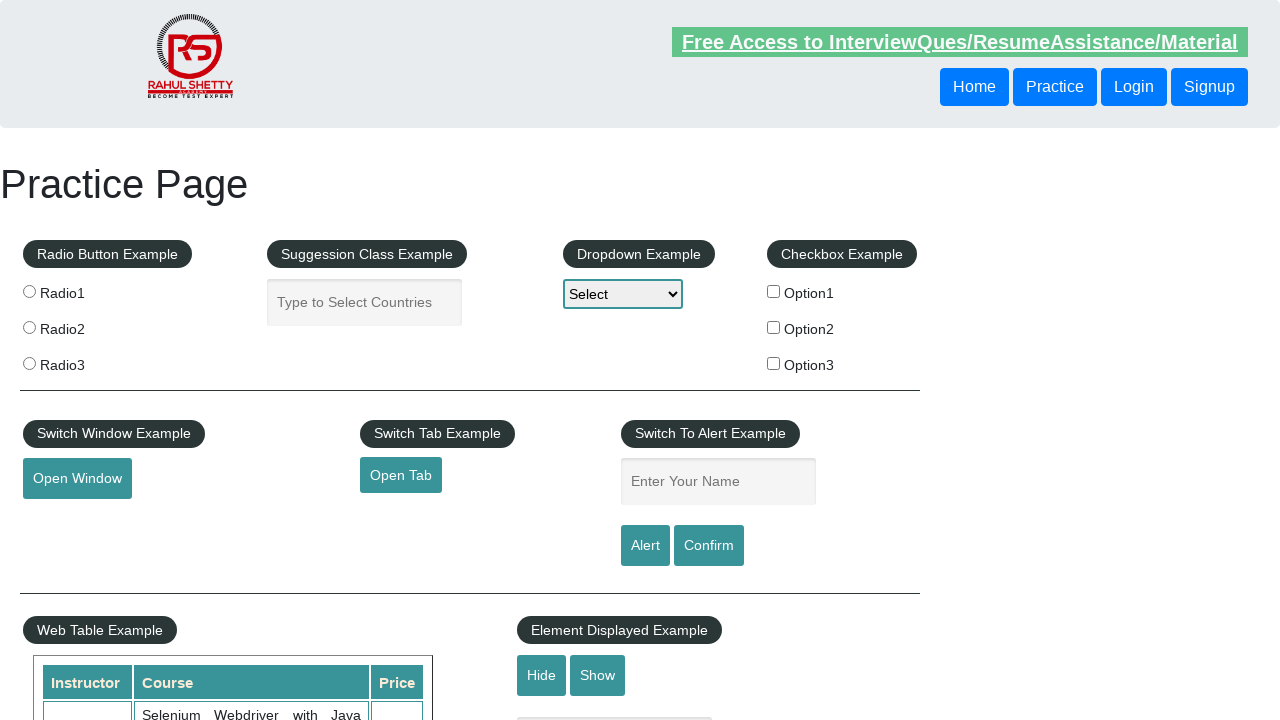

Radio button elements loaded and became visible
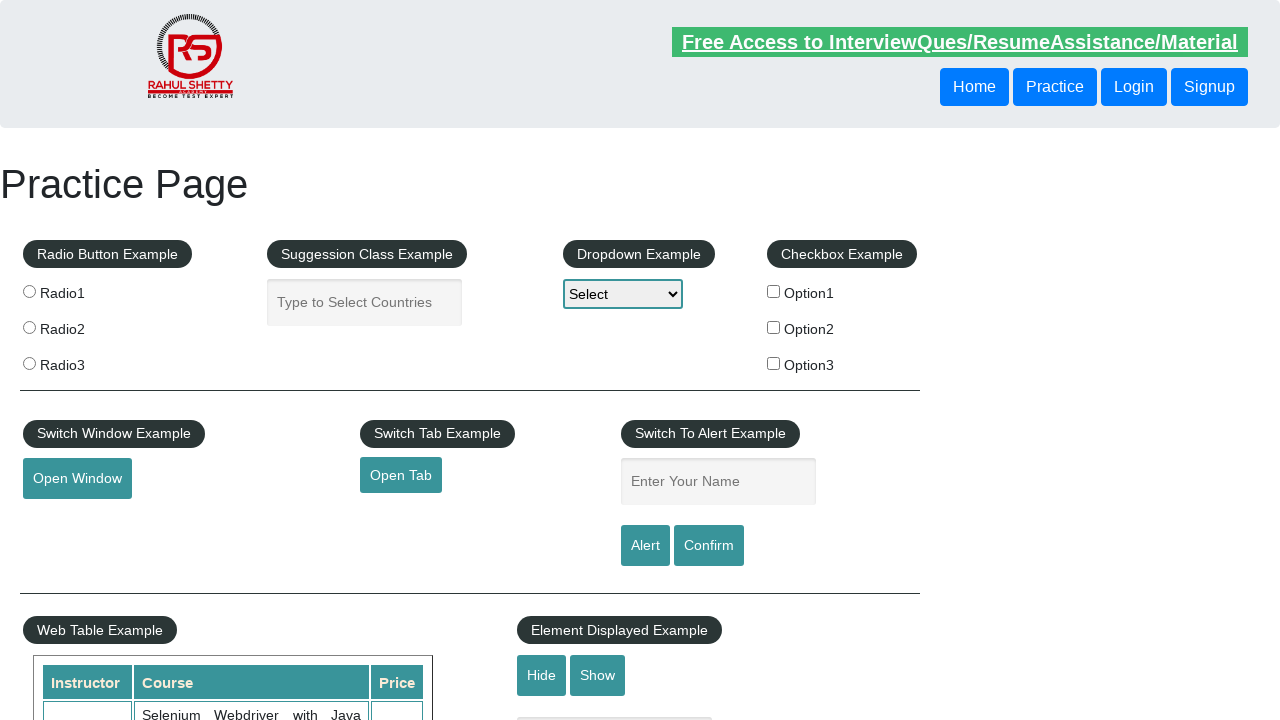

Retrieved all radio button elements - found 3 radio buttons
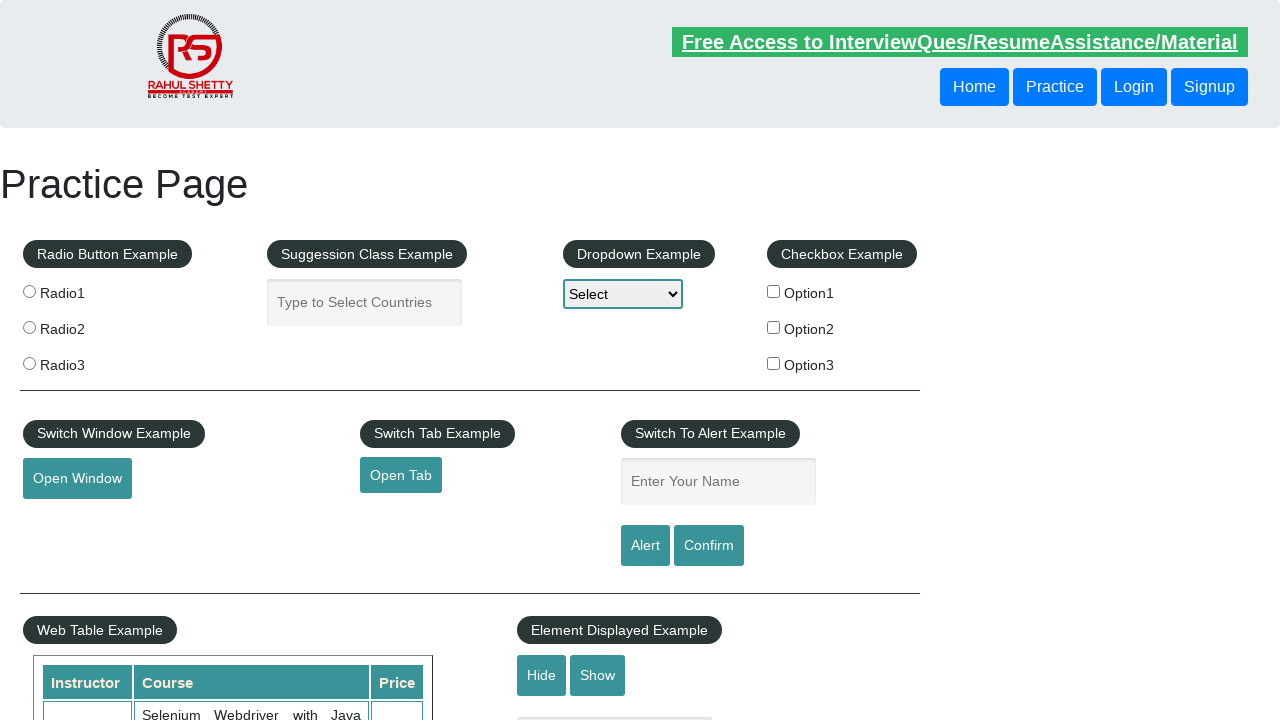

Verified radio button 1 is accessible and retrieved its text content
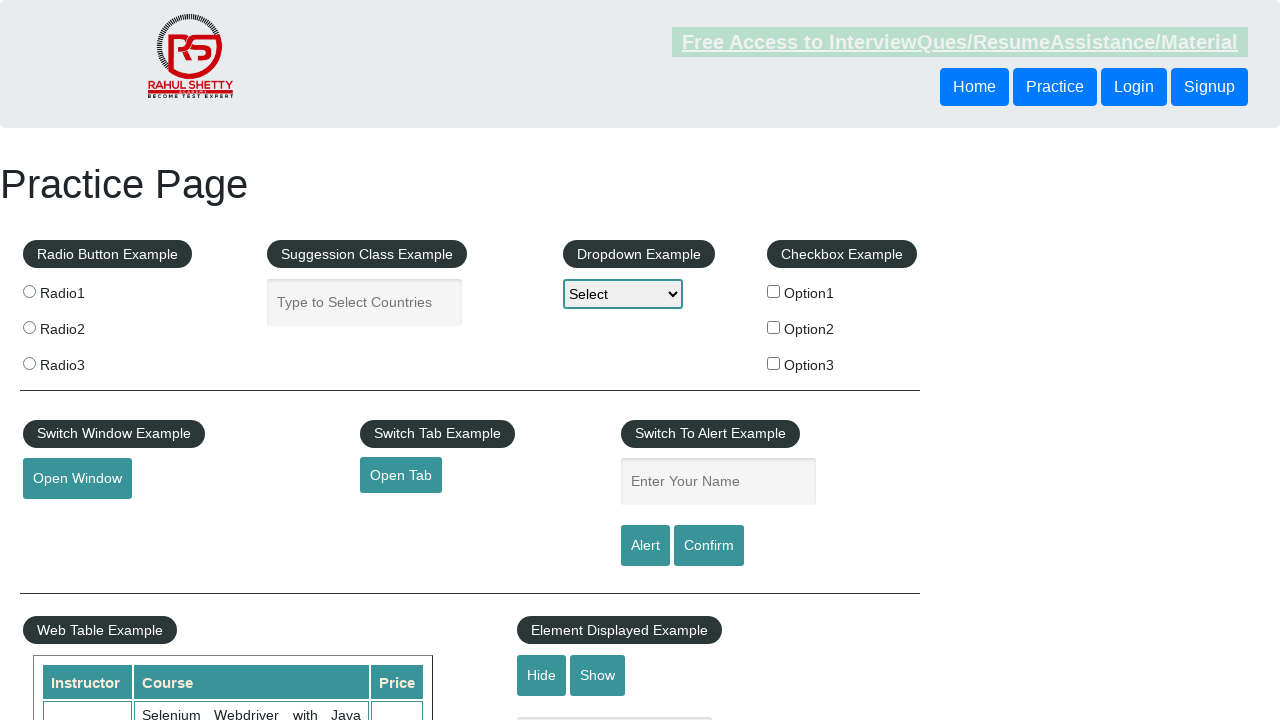

Verified radio button 2 is accessible and retrieved its text content
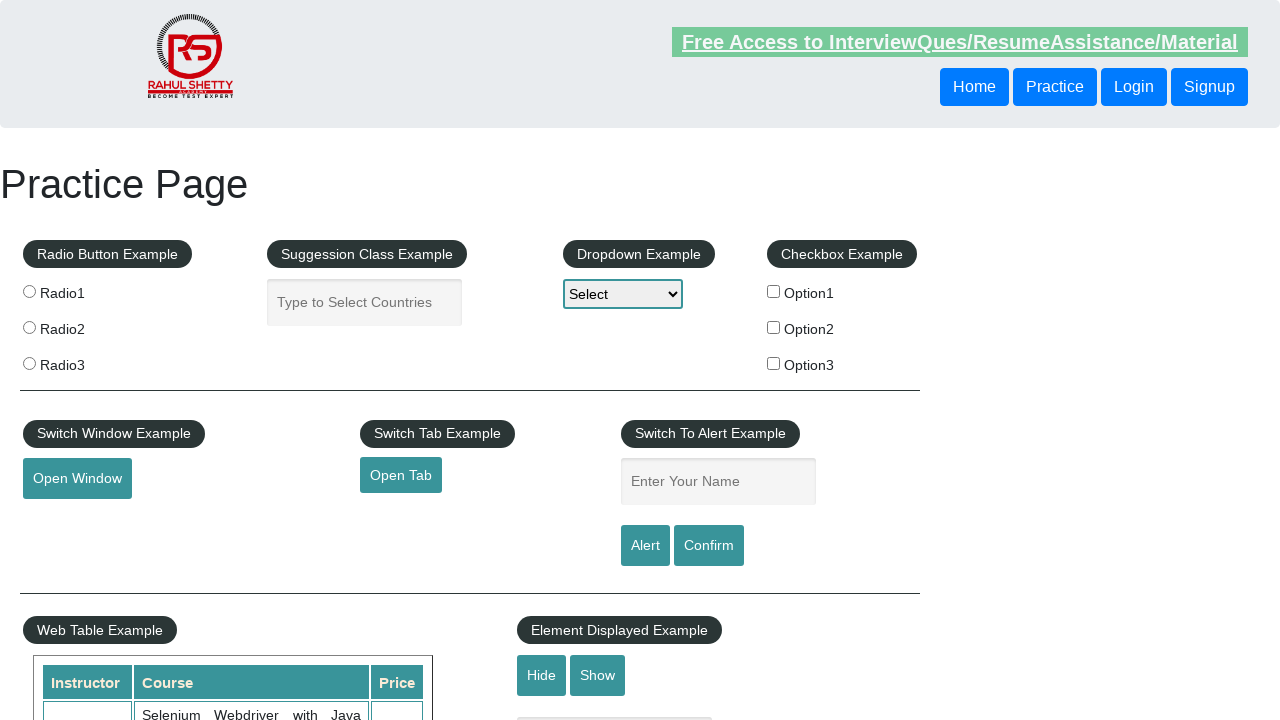

Verified radio button 3 is accessible and retrieved its text content
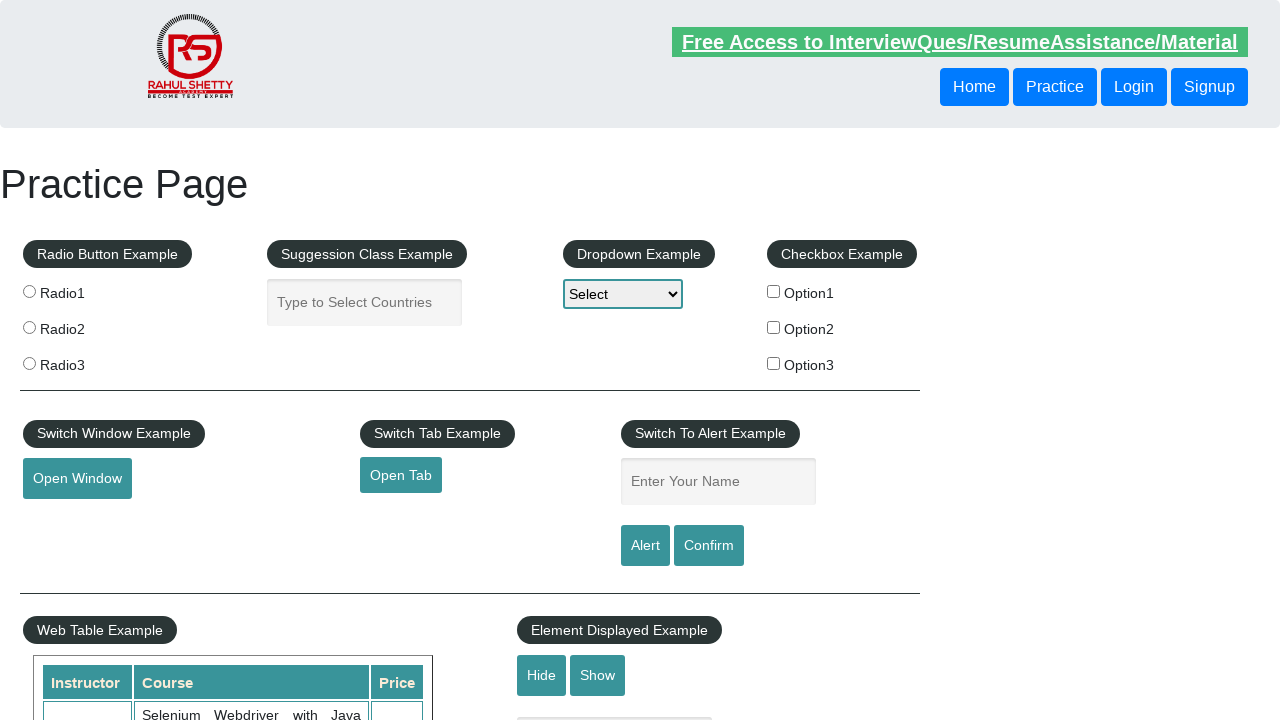

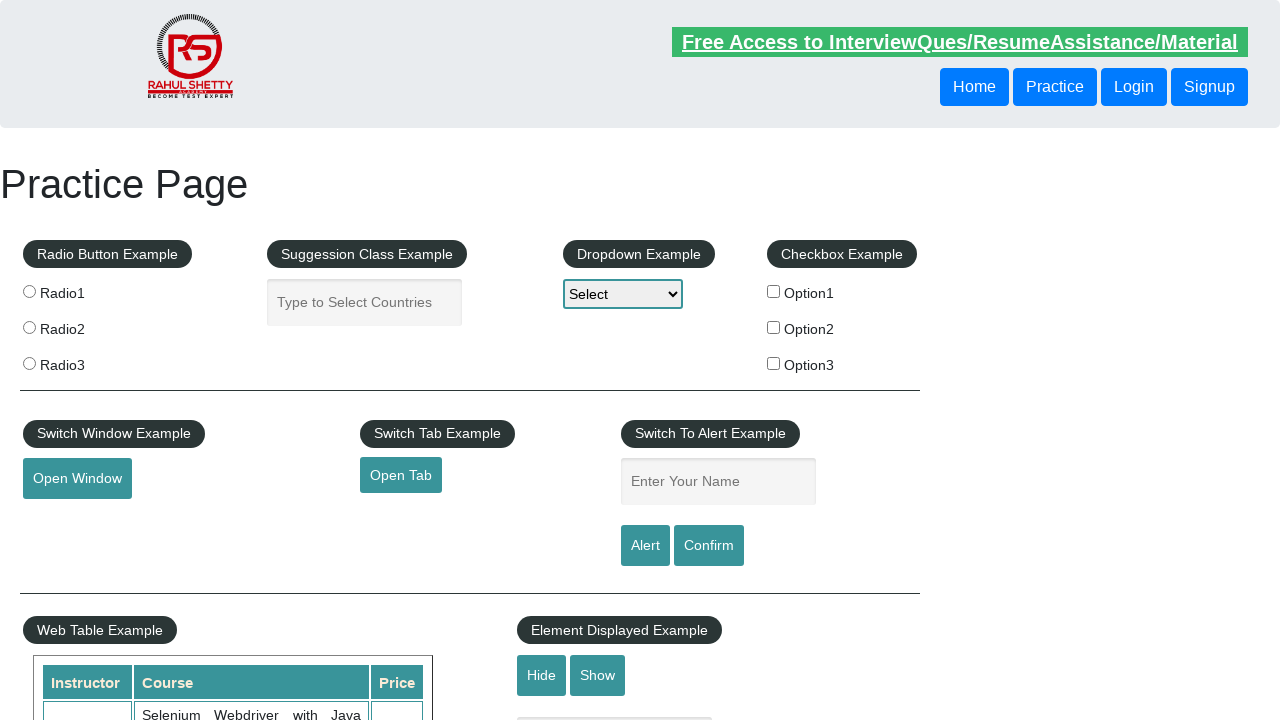